Tests hyperlink functionality on demoqa.com by clicking on the "Created" link which triggers an API call and displays a response message

Starting URL: https://demoqa.com/links

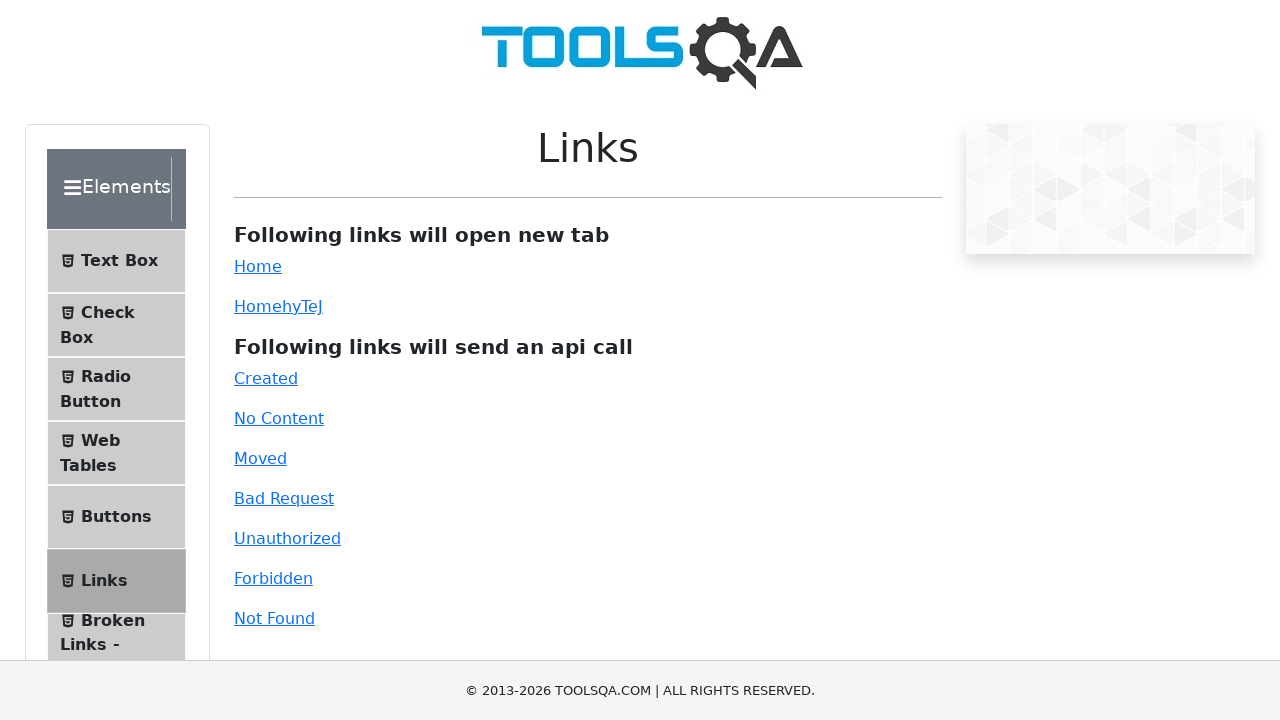

Clicked the 'Created' link which triggers an API call at (266, 378) on #created
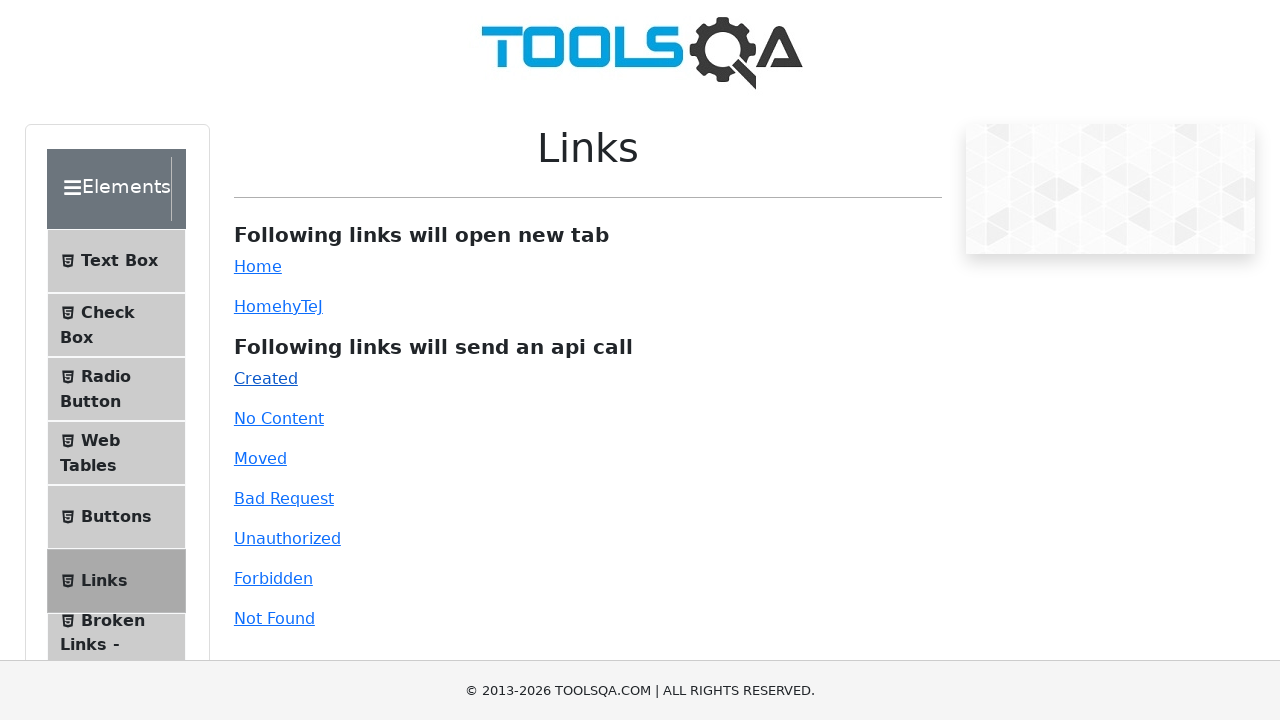

Link response message appeared on page
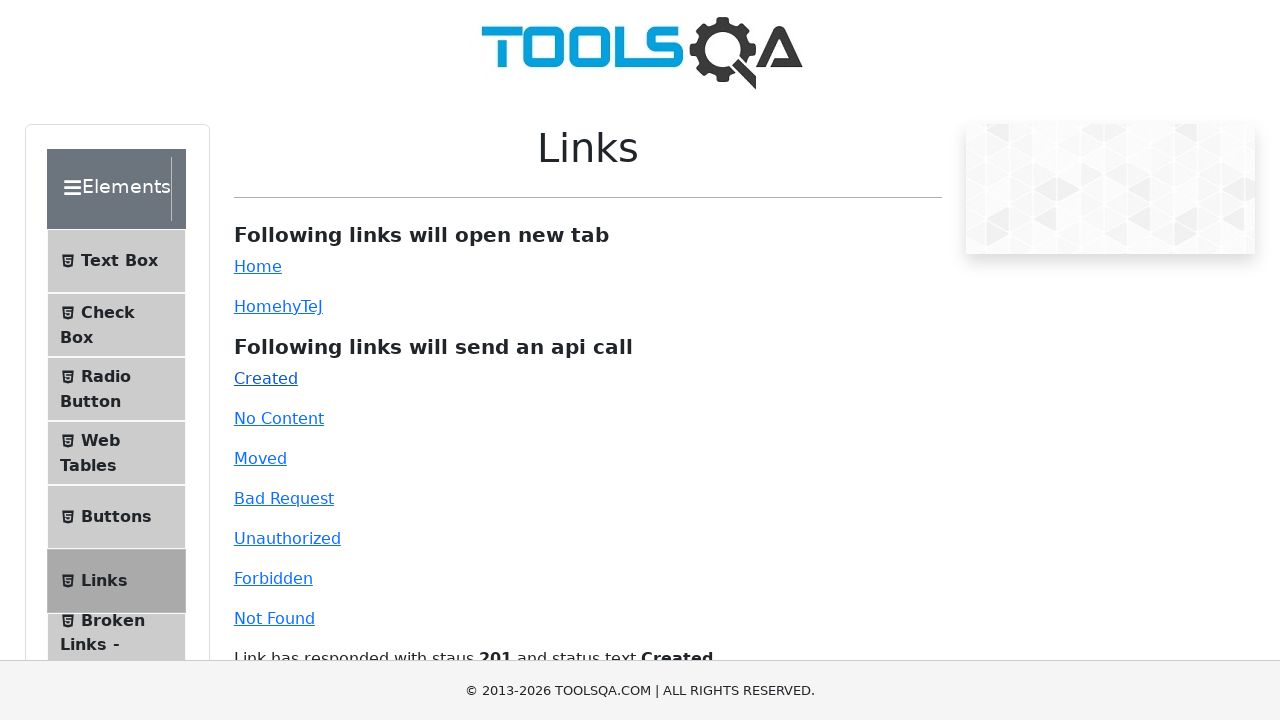

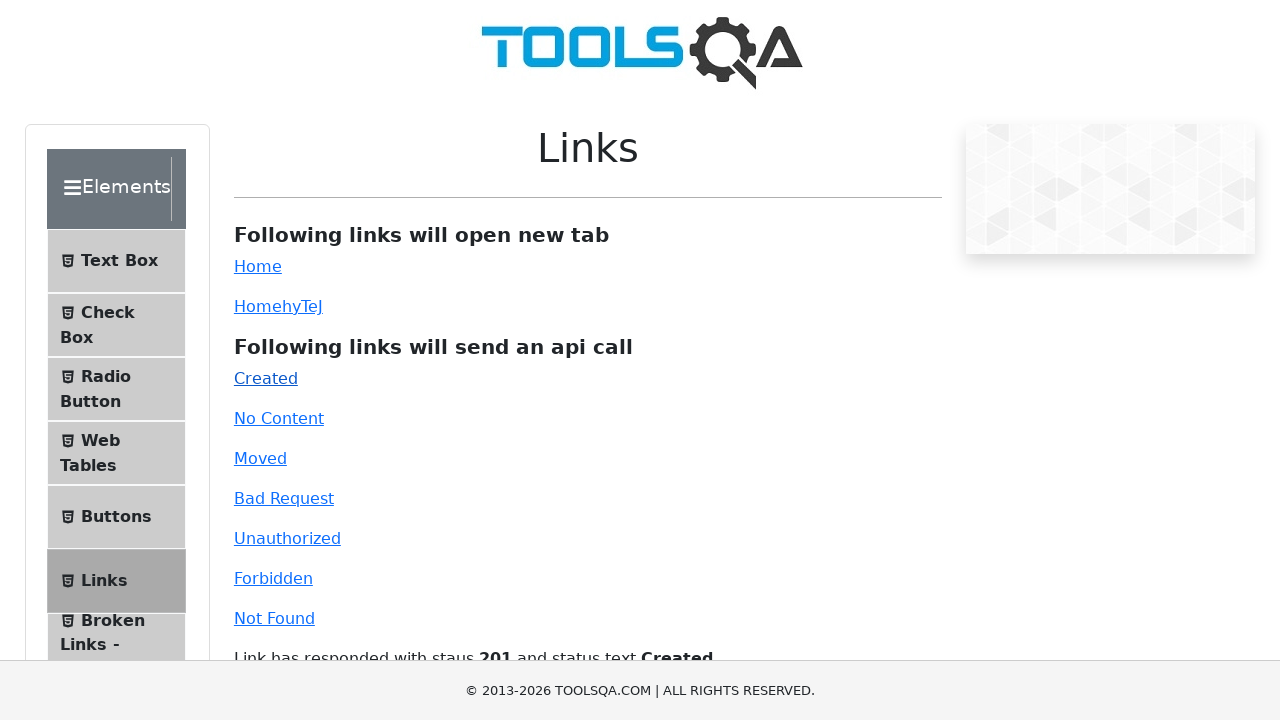